Tests right-click functionality by right-clicking a button and selecting an option from context menu

Starting URL: https://demoapps.qspiders.com/ui/button/buttonRight?sublist=1

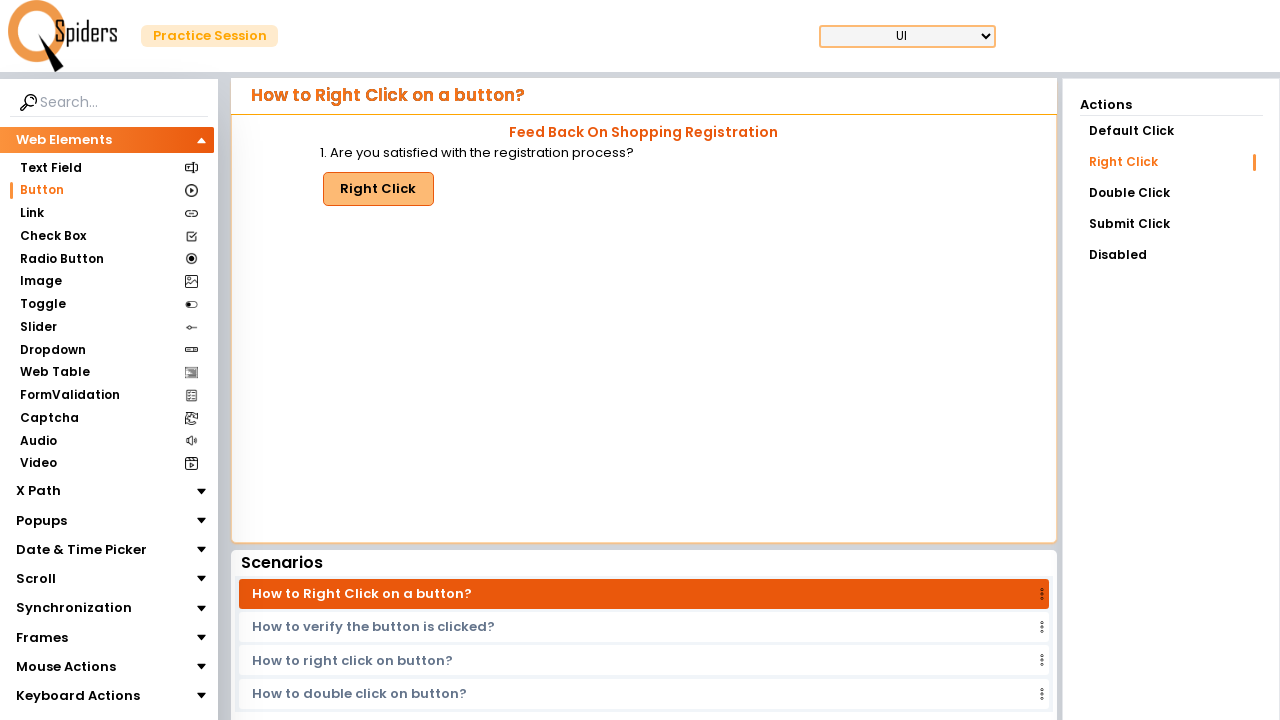

Right-clicked the 'Right Click' button to open context menu at (378, 189) on internal:role=button[name="Right Click"i]
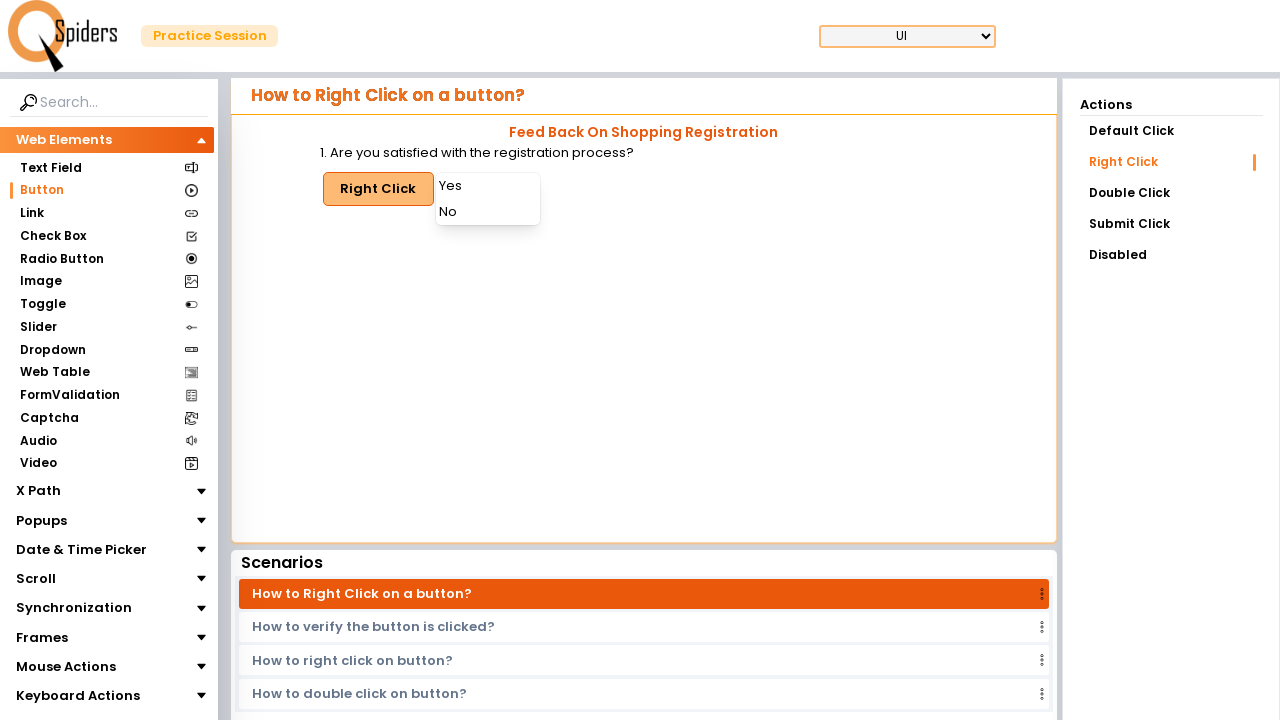

Clicked 'Yes' option from context menu at (488, 186) on internal:text="Yes"i
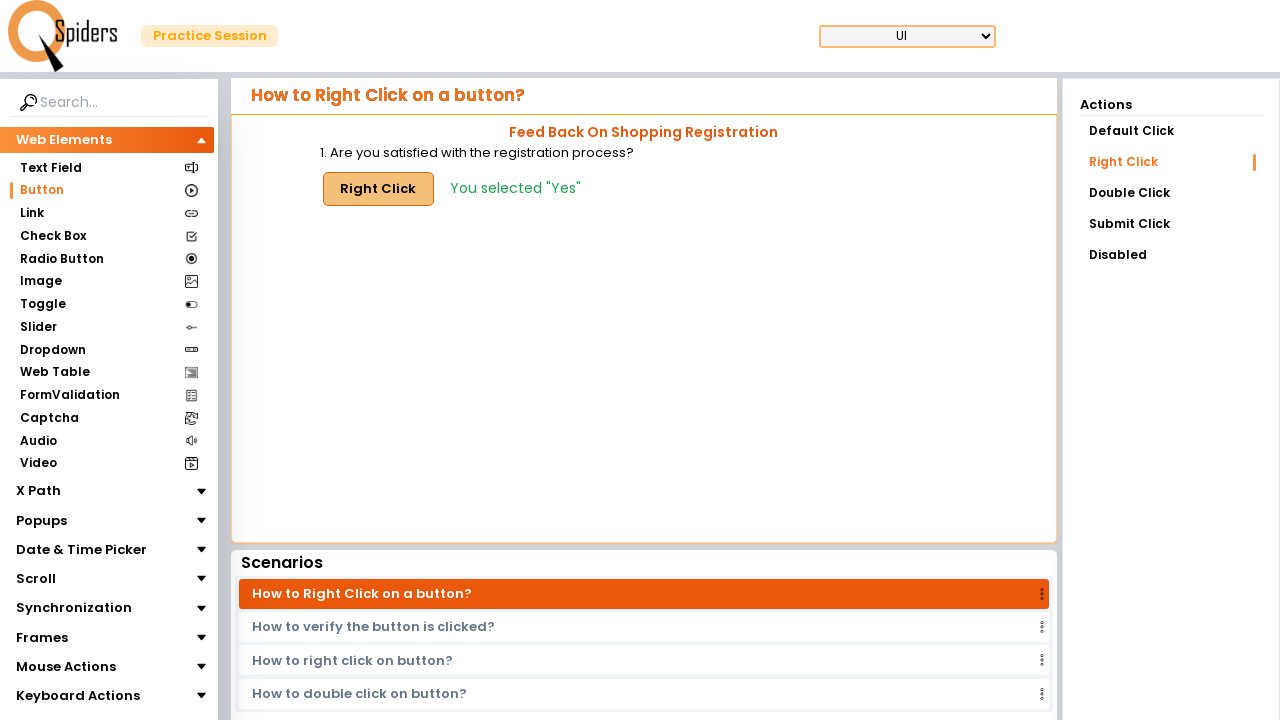

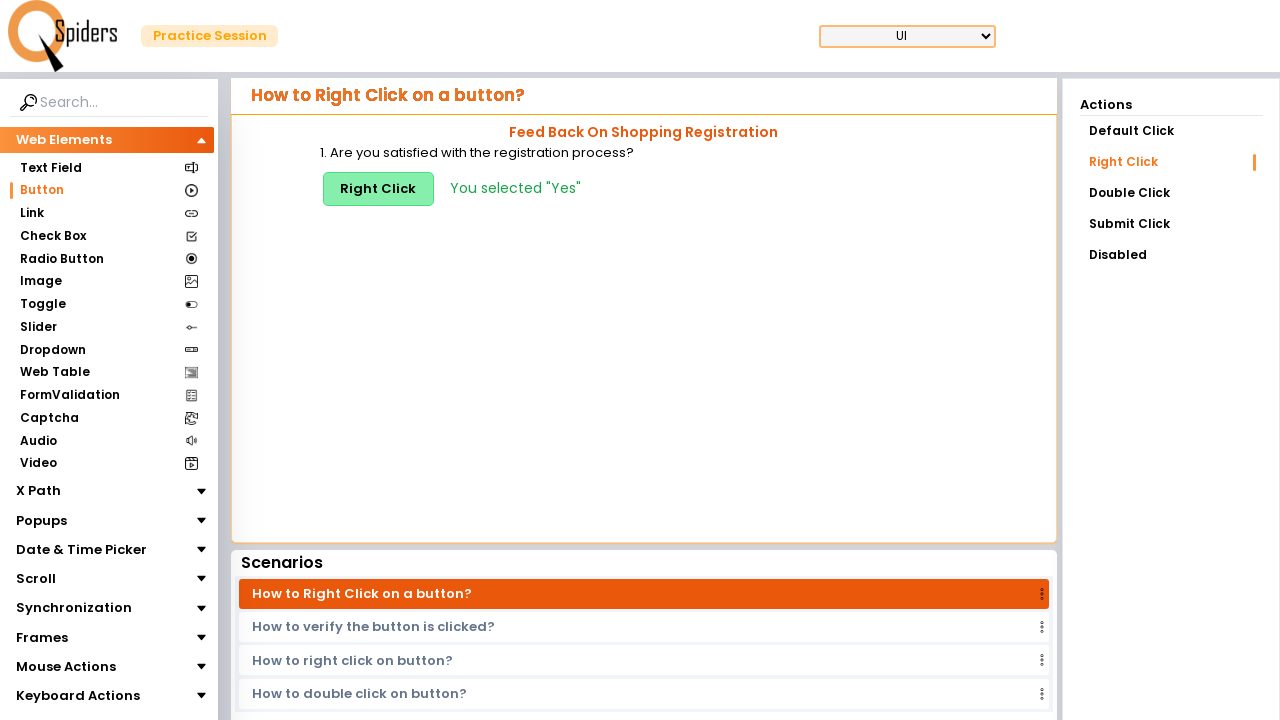